Tests drag and drop functionality on jQuery UI demo page by dragging an element and dropping it onto a target area within an iframe

Starting URL: https://jqueryui.com/droppable/

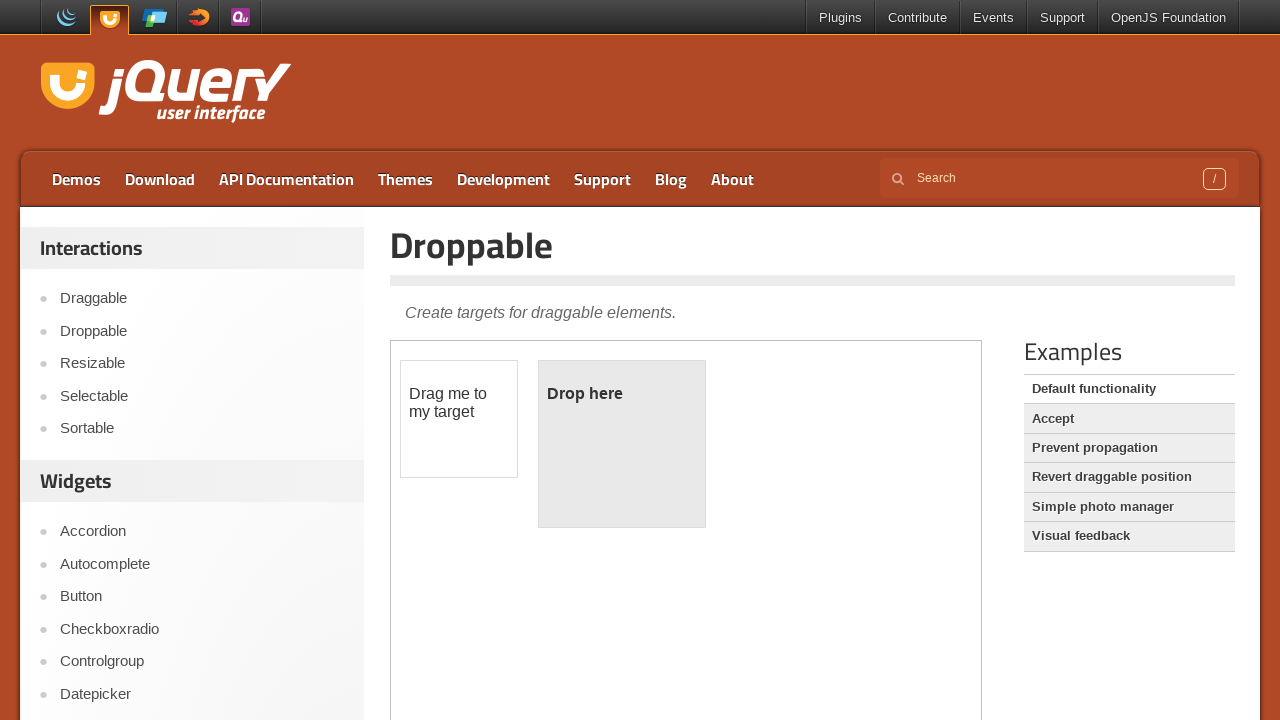

Located the iframe containing the drag and drop demo
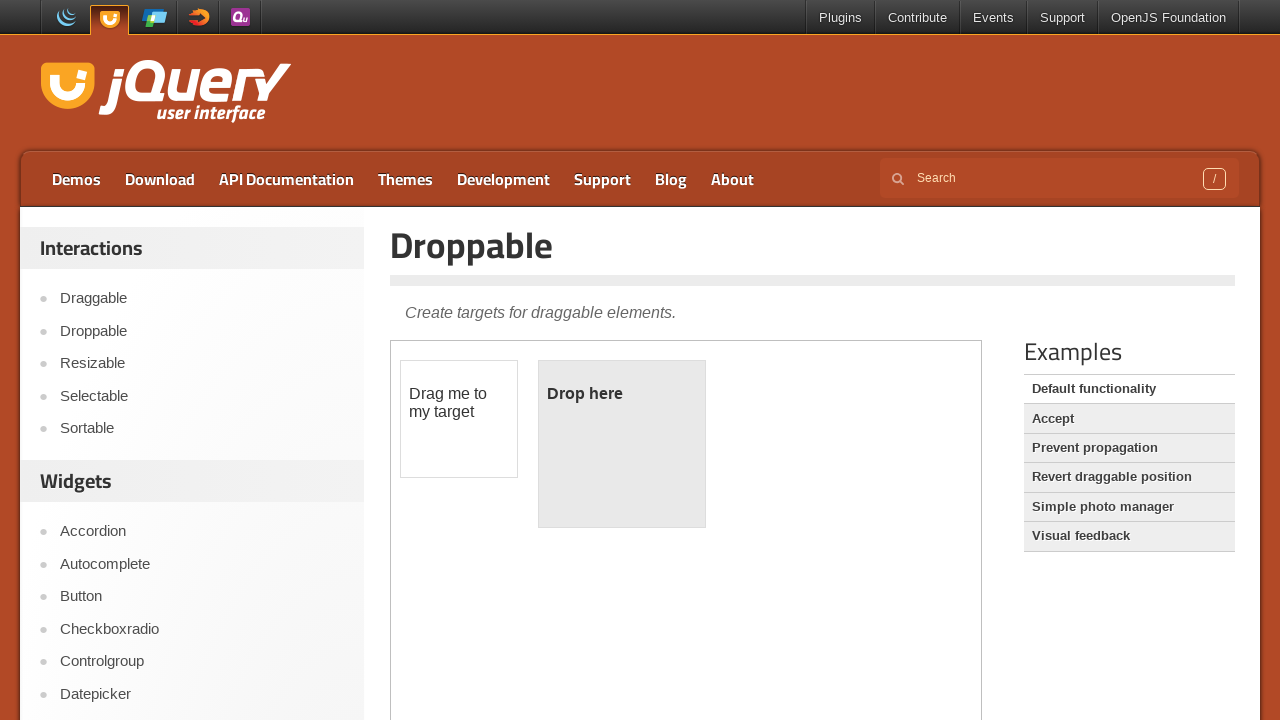

Located draggable element with id 'draggable'
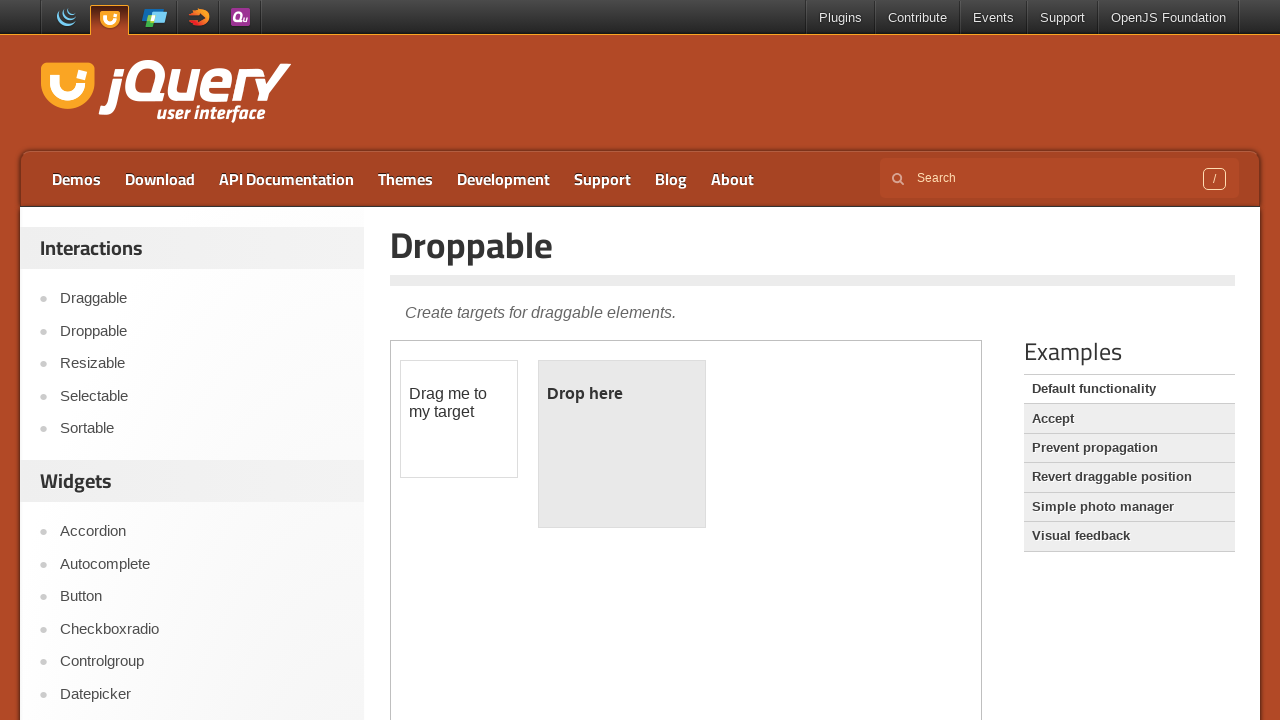

Located droppable target element with id 'droppable'
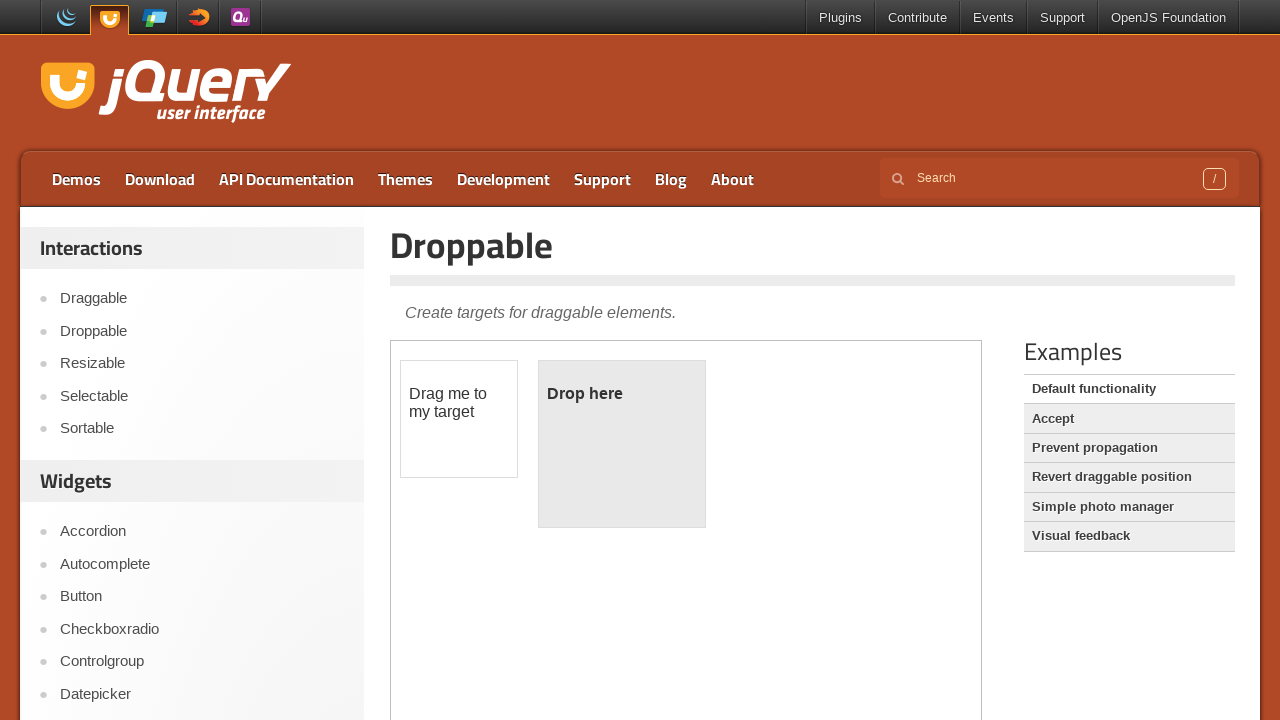

Dragged the draggable element and dropped it onto the droppable target at (622, 444)
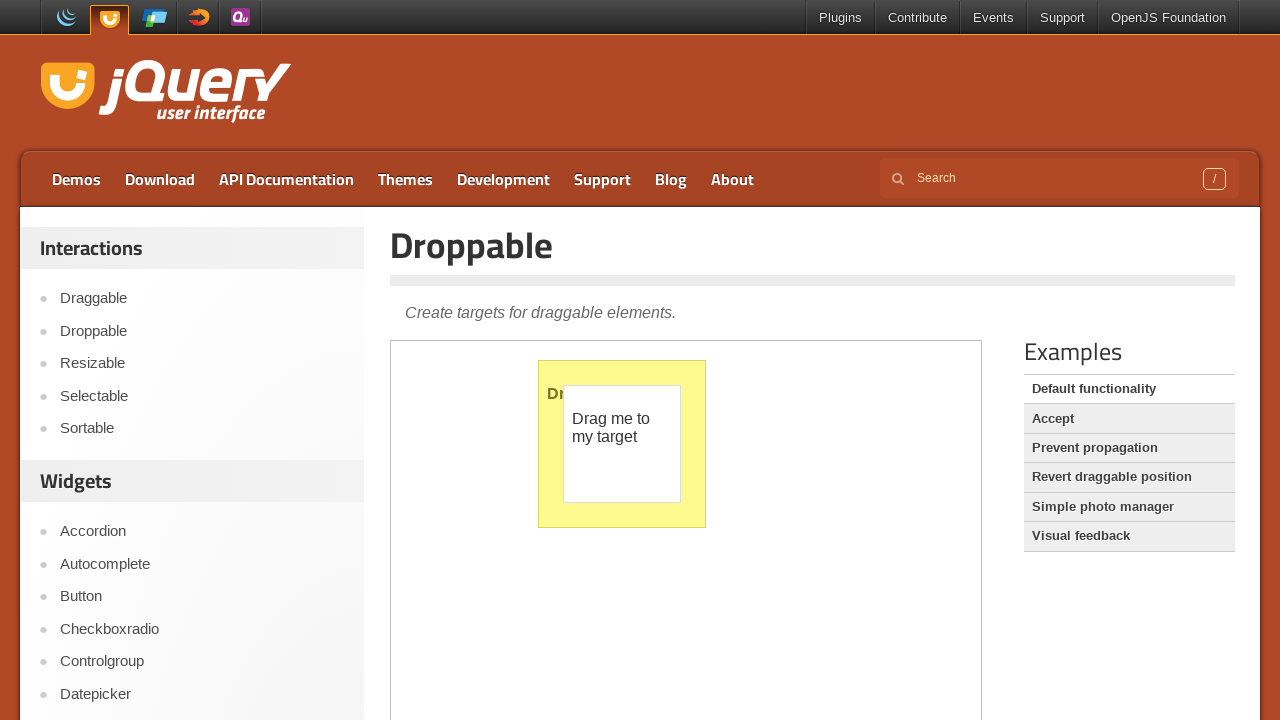

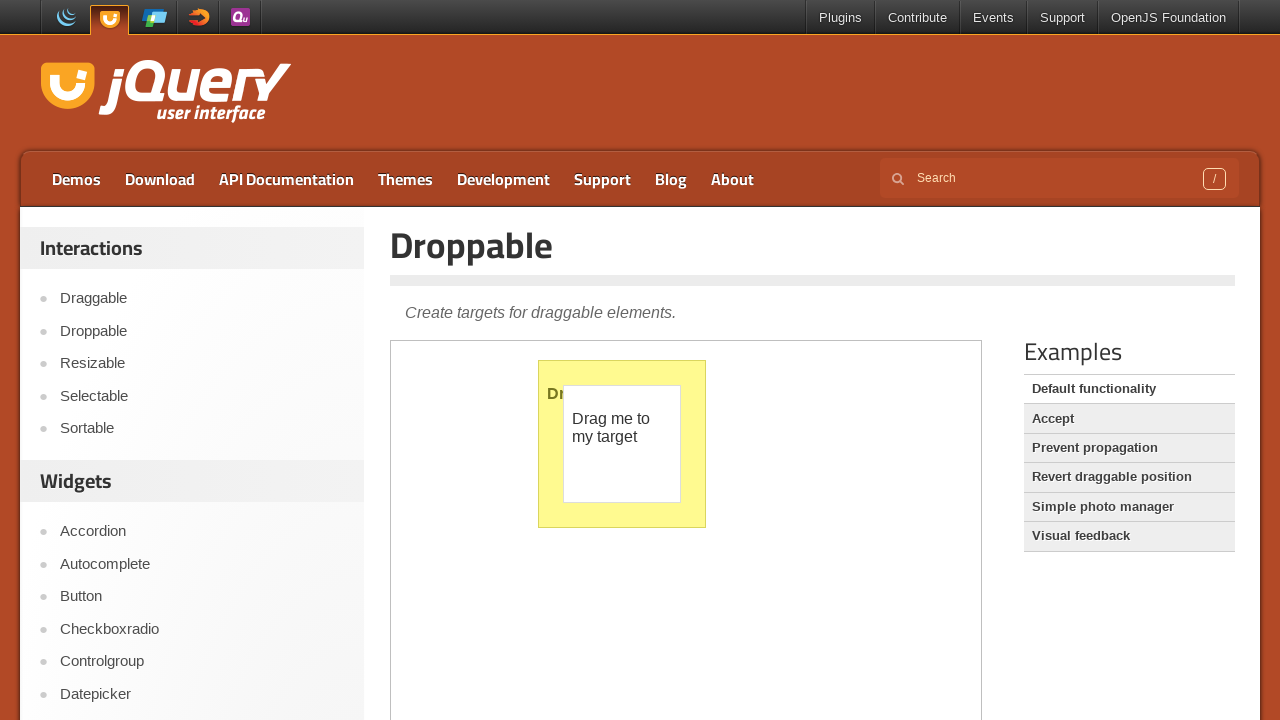